Tests right-click (context click) functionality on an element and verifies the click status is updated

Starting URL: https://www.selenium.dev/selenium/web/mouse_interaction.html

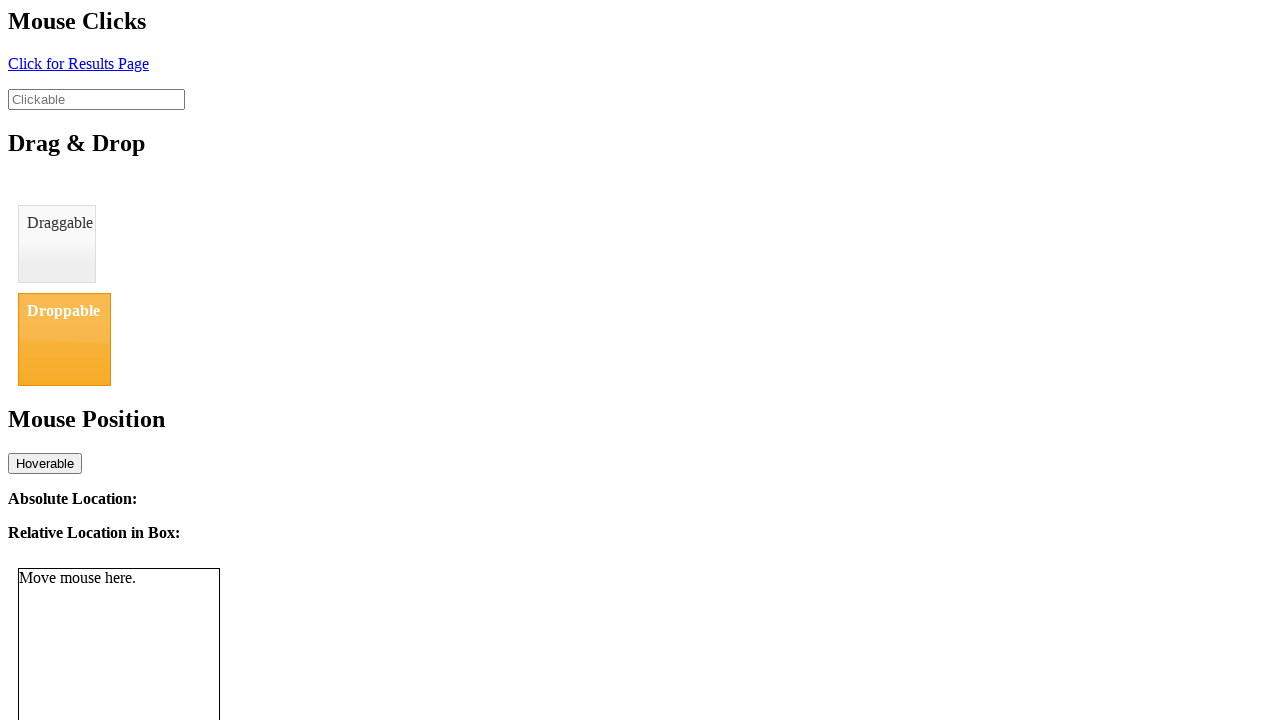

Navigated to mouse interaction test page
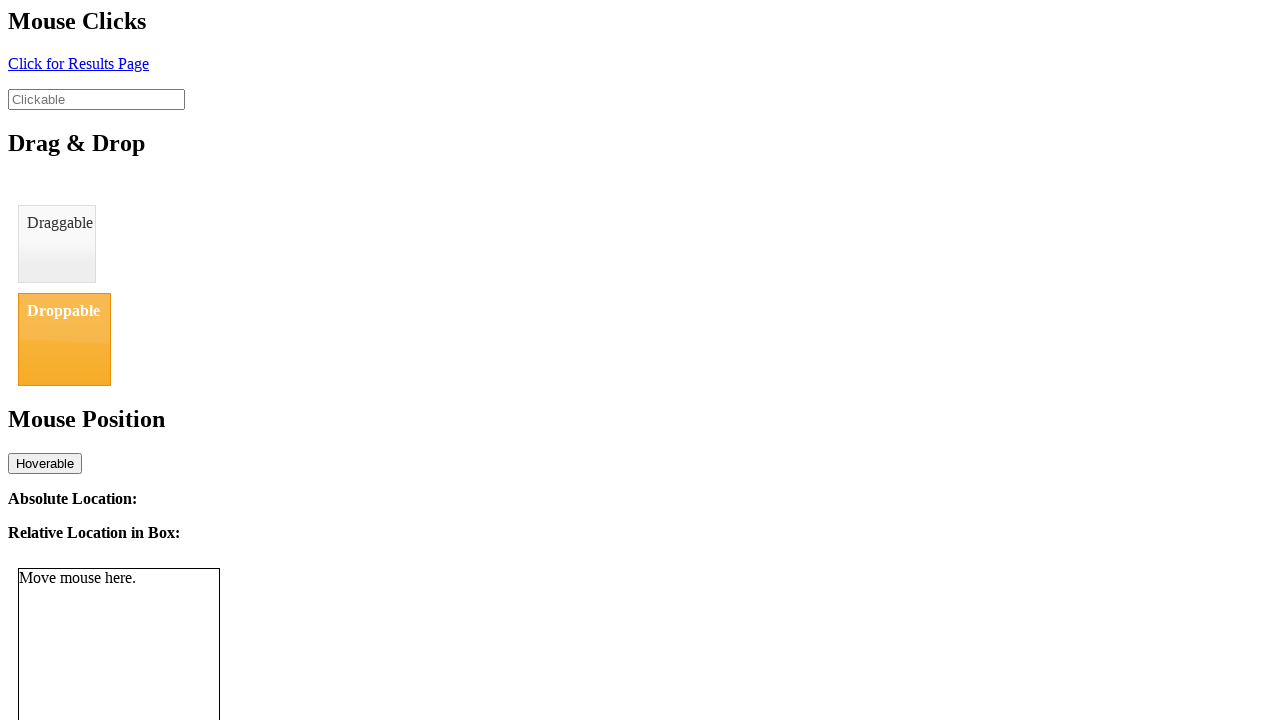

Located clickable element
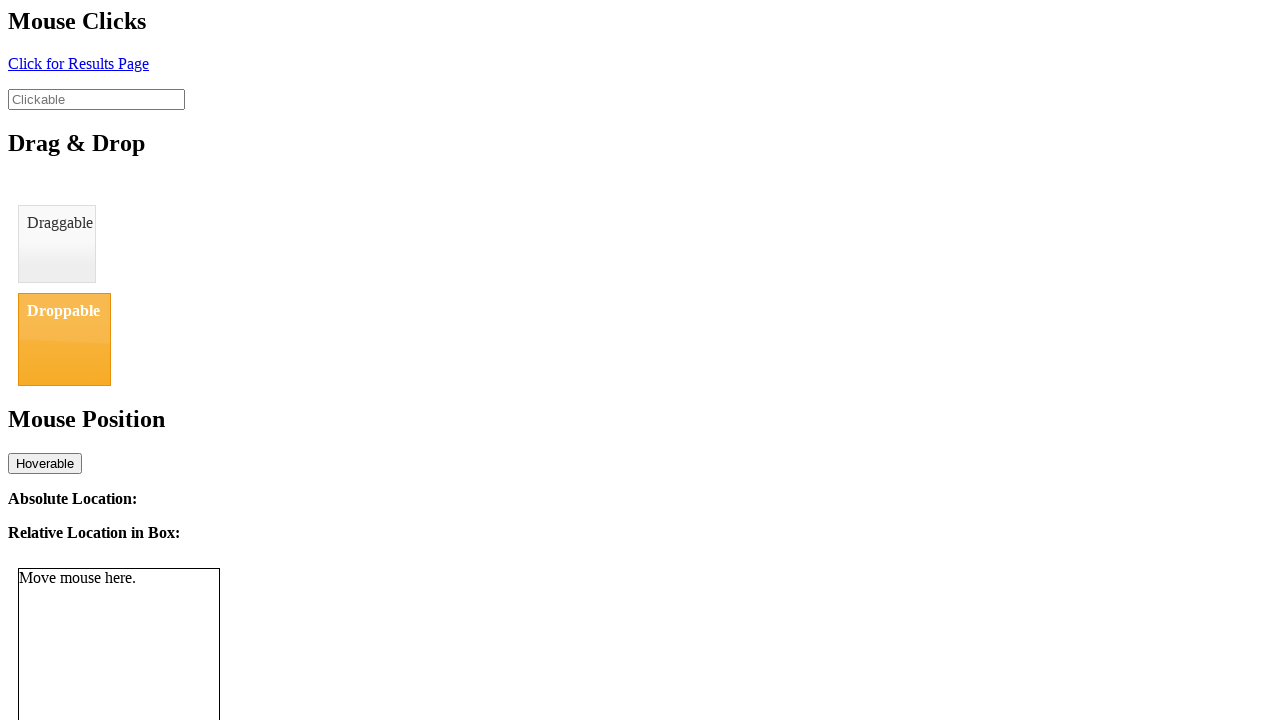

Right-clicked (context-clicked) on the element at (96, 99) on #clickable
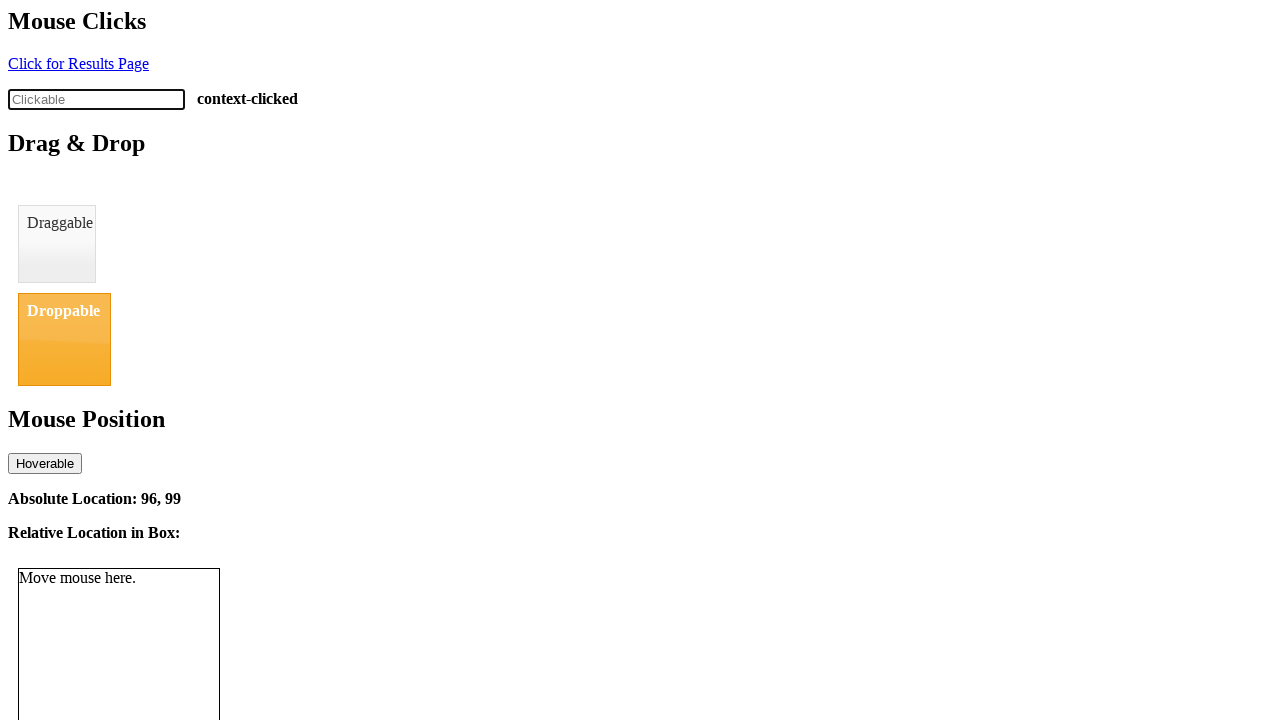

Retrieved click status text
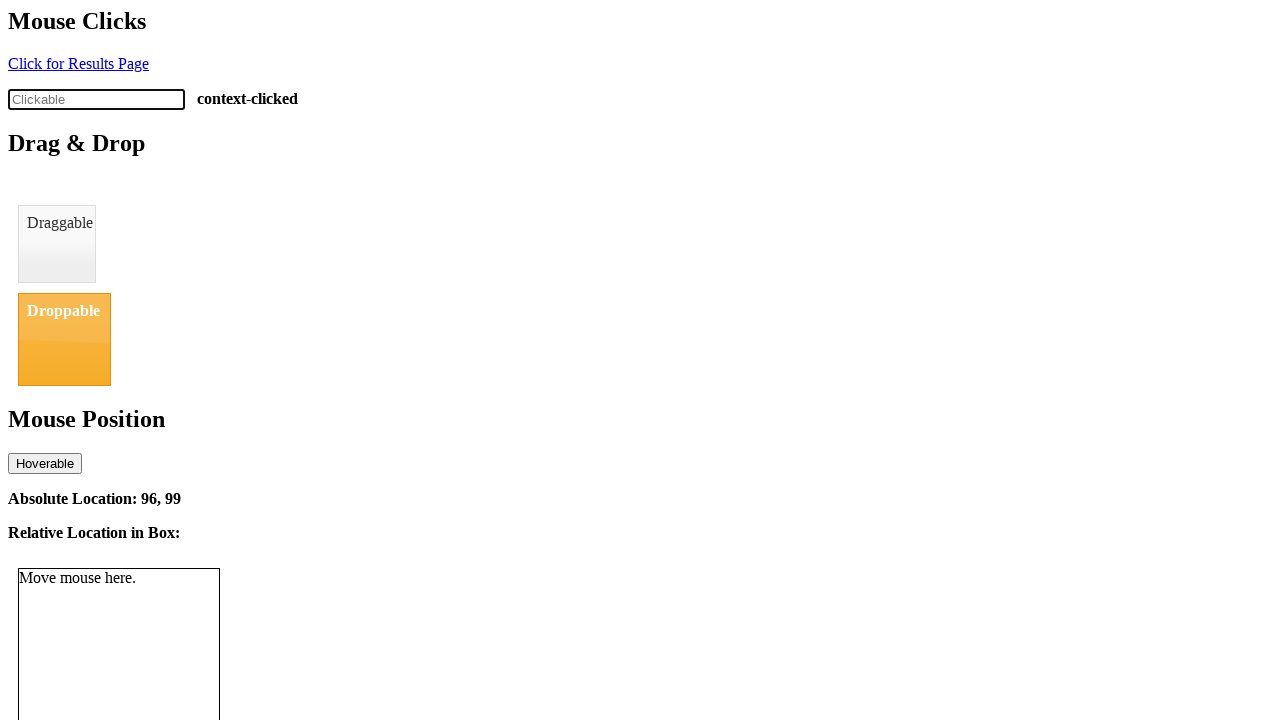

Verified click status shows 'context-clicked'
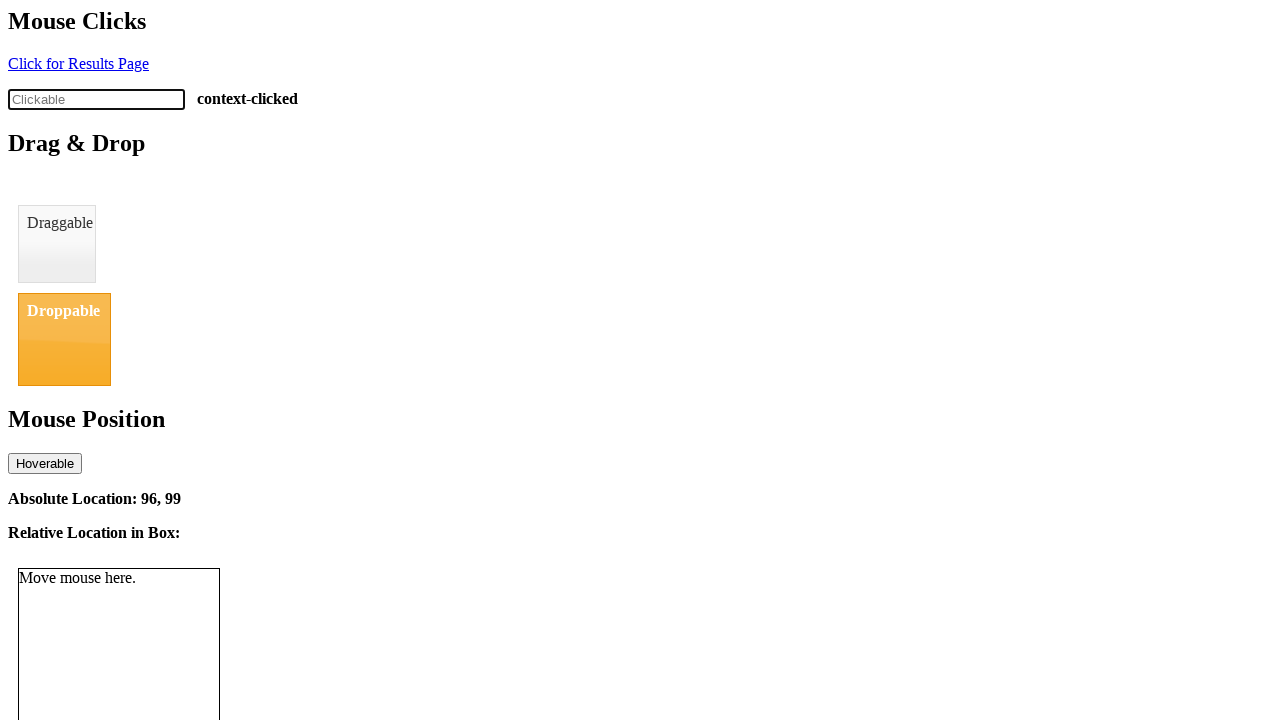

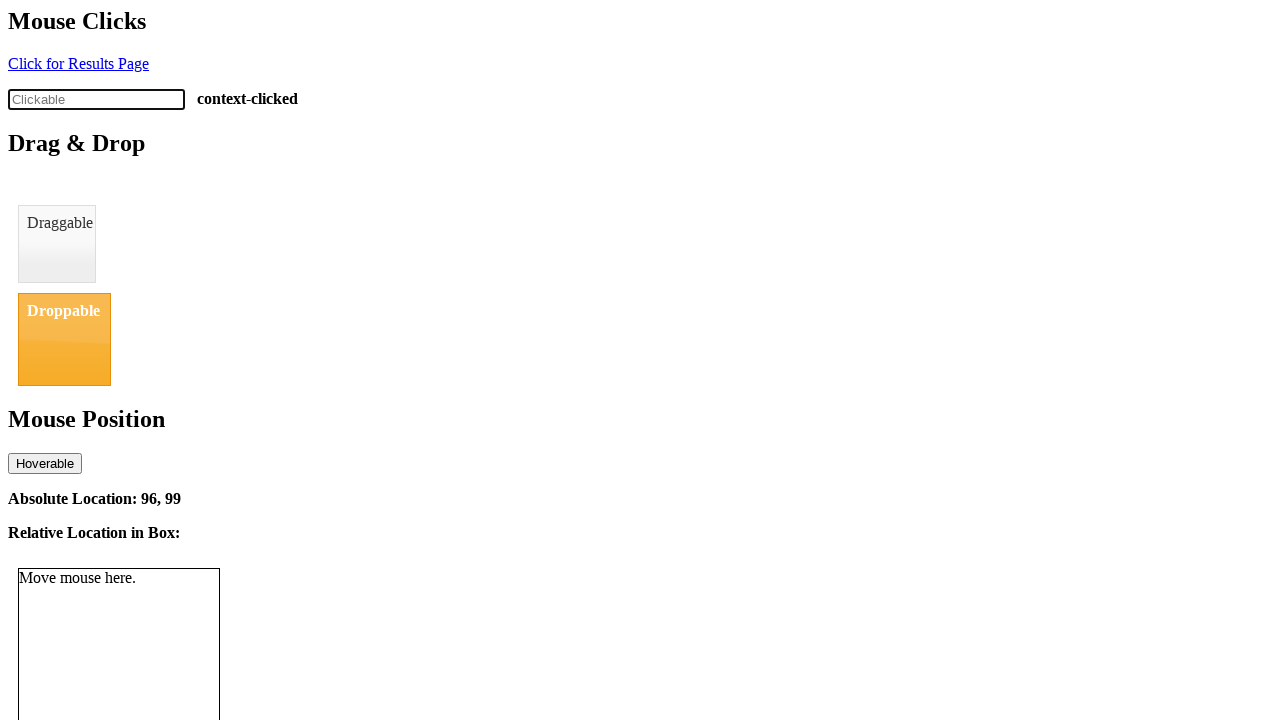